Tests various form controls including checkboxes, radio buttons, and show/hide functionality on an automation practice page

Starting URL: https://rahulshettyacademy.com/AutomationPractice/

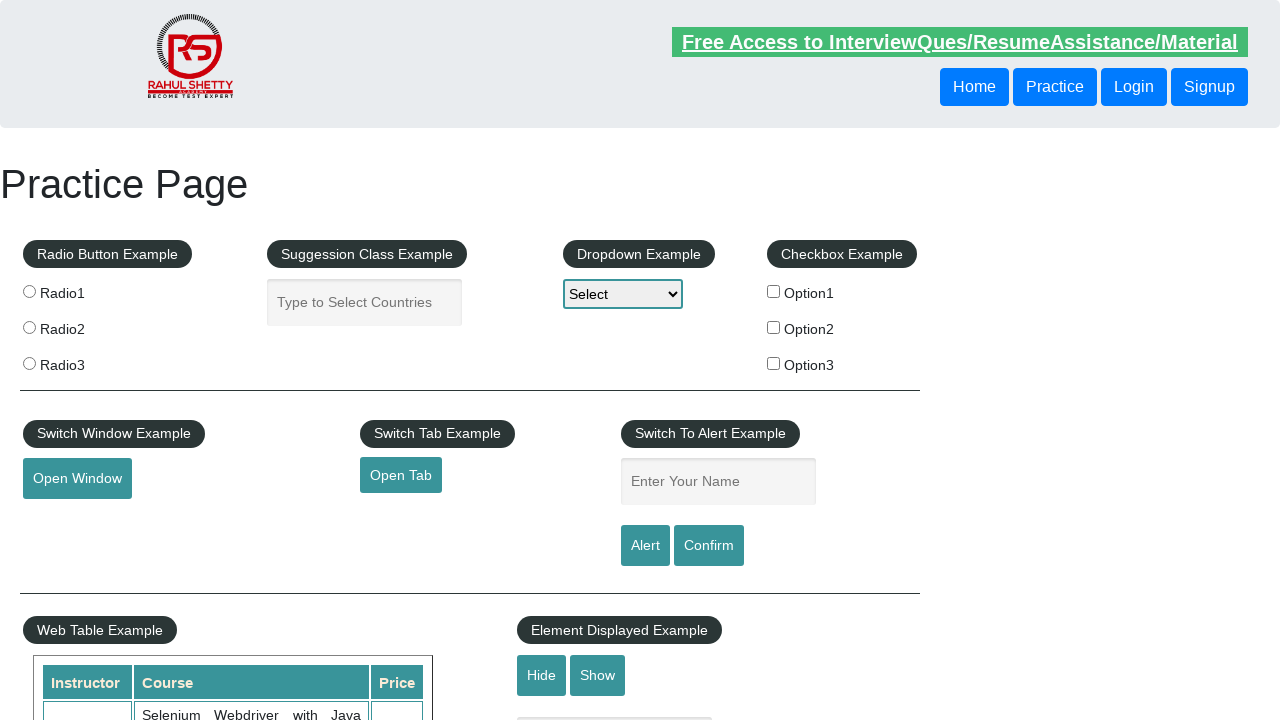

Located all checkbox elements on the page
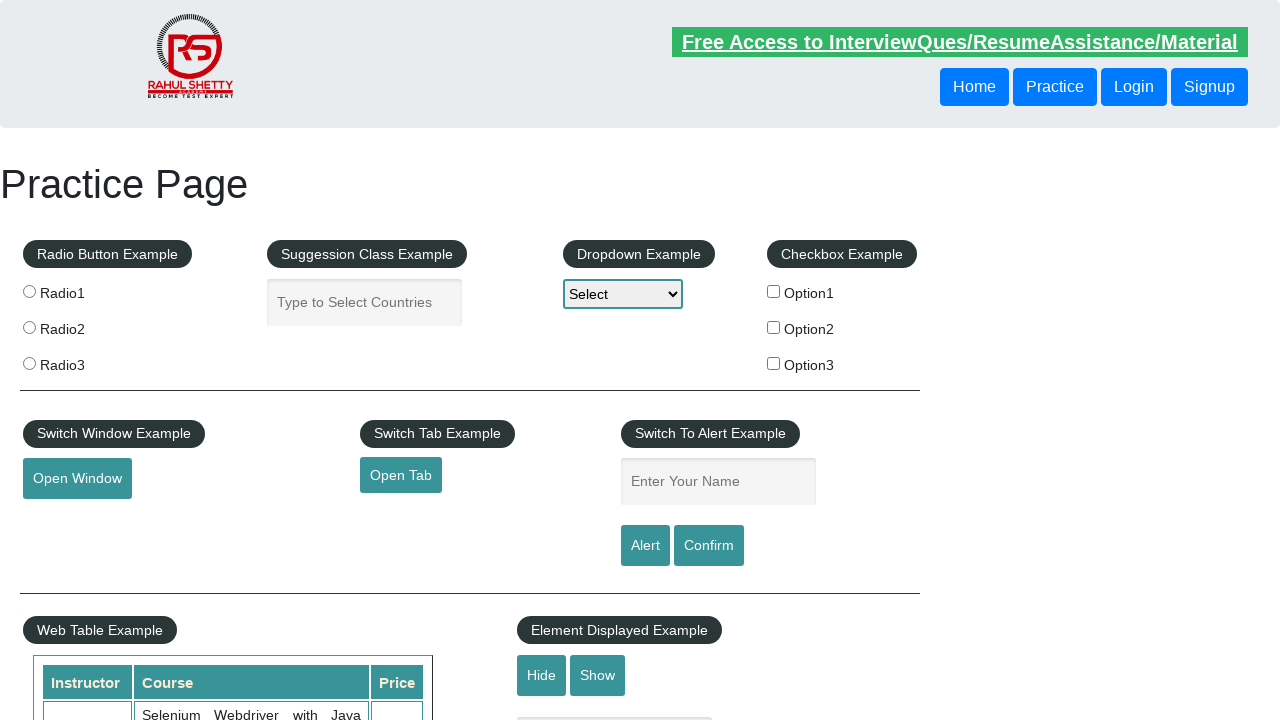

Retrieved checkbox at index 0
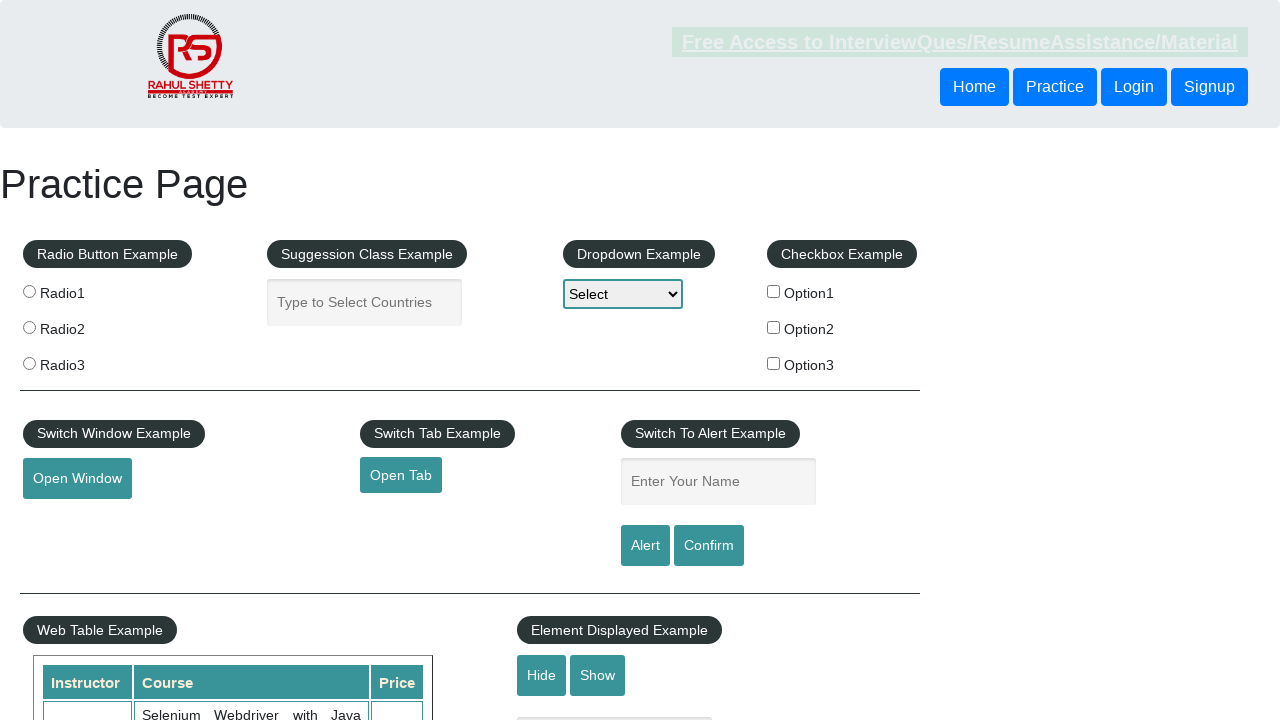

Retrieved checkbox at index 1
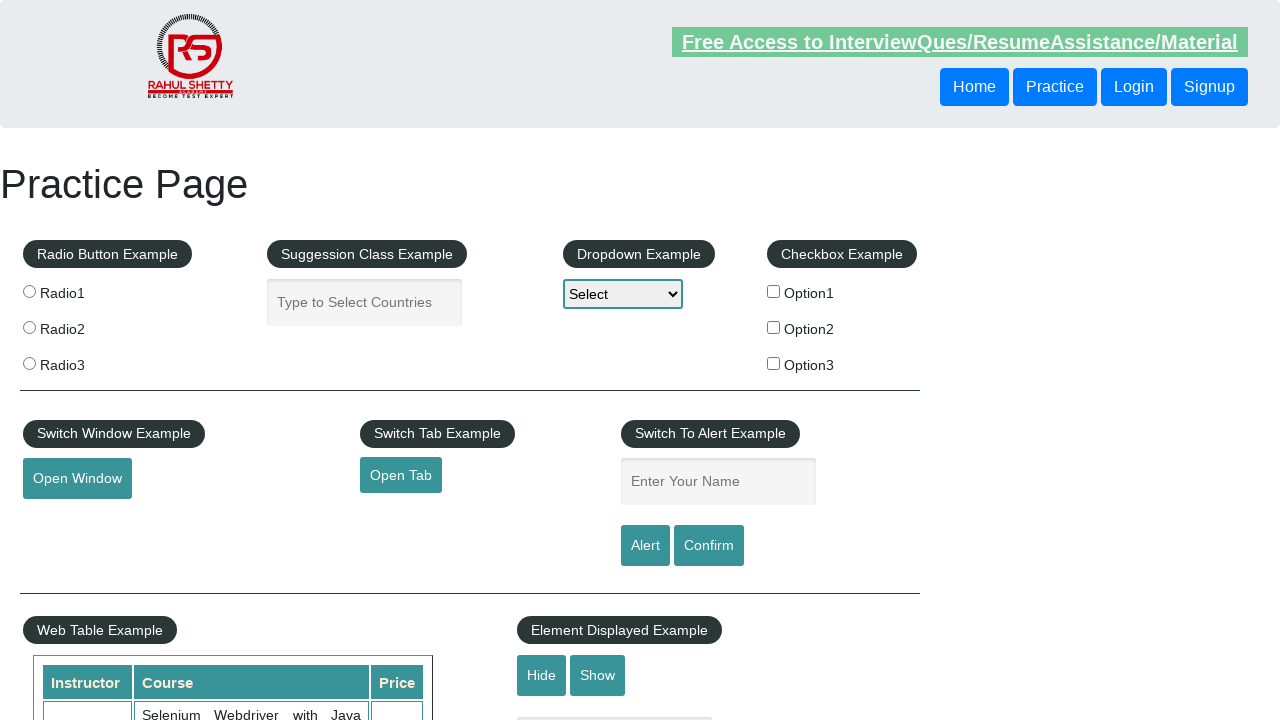

Found checkbox with value='option2'
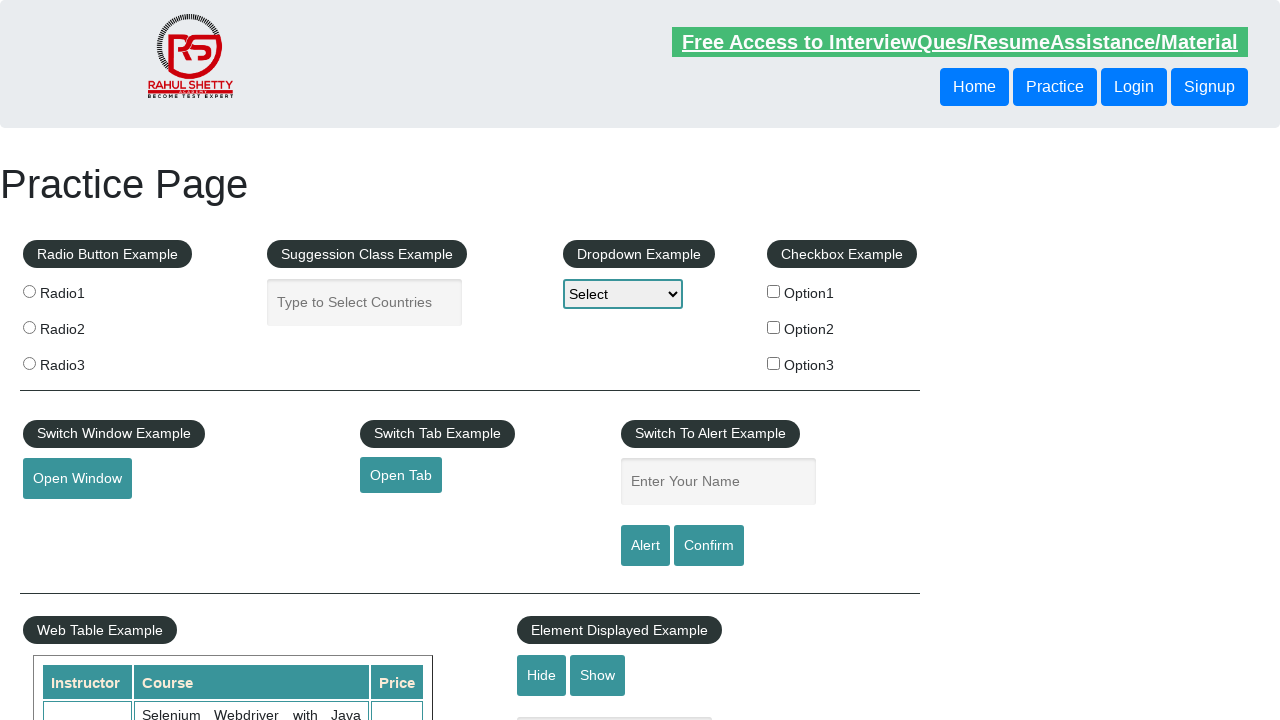

Clicked checkbox with value='option2' at (774, 327) on xpath=//input[@type='checkbox'] >> nth=1
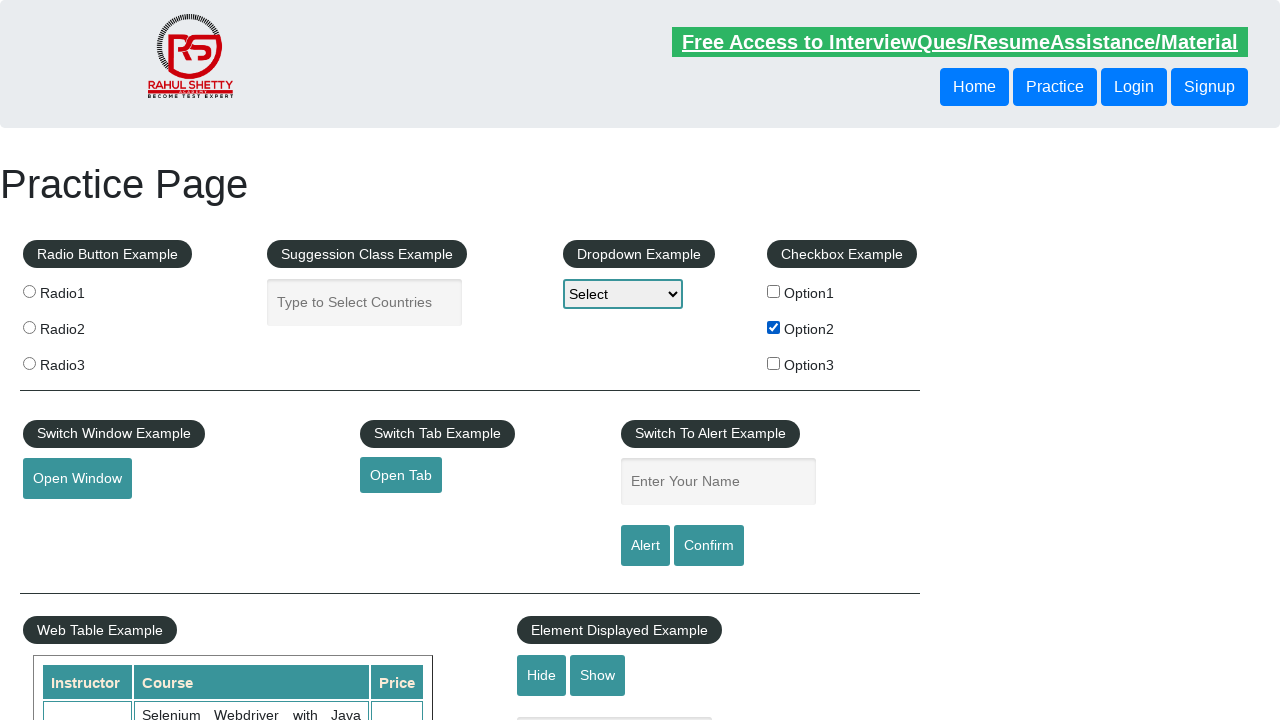

Located all radio button elements on the page
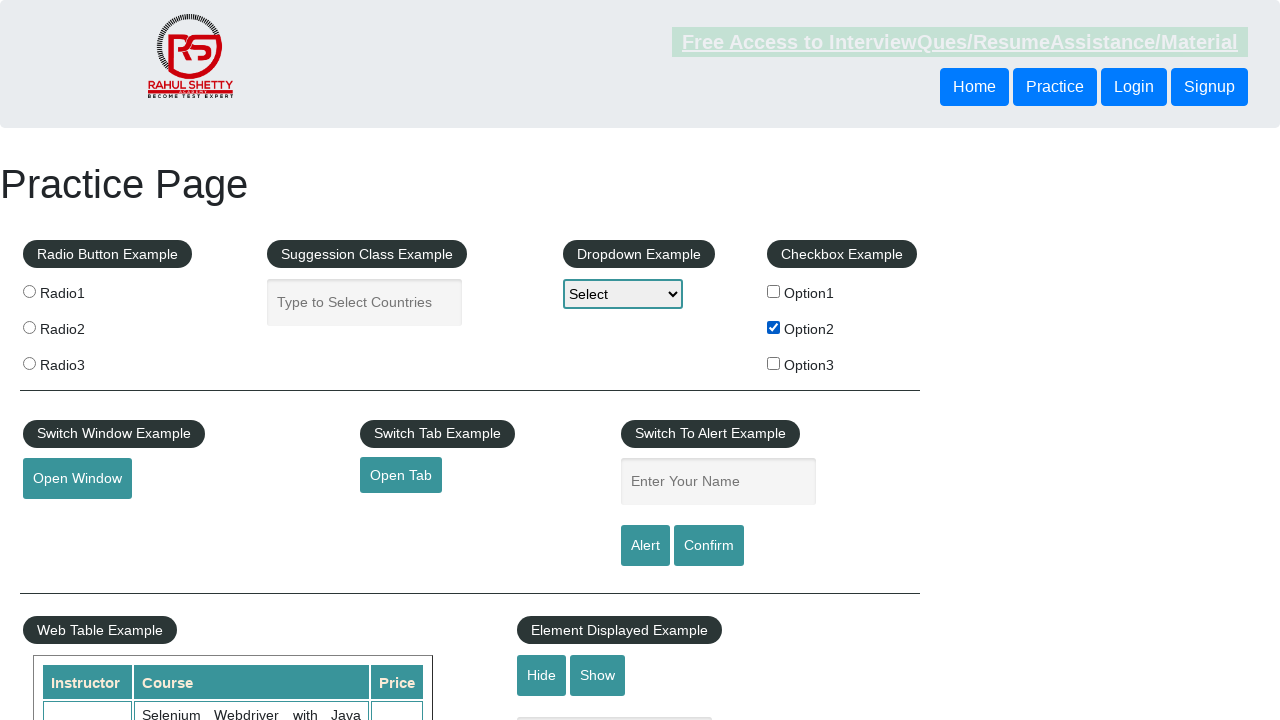

Clicked the third radio button at (29, 363) on .radioButton >> nth=2
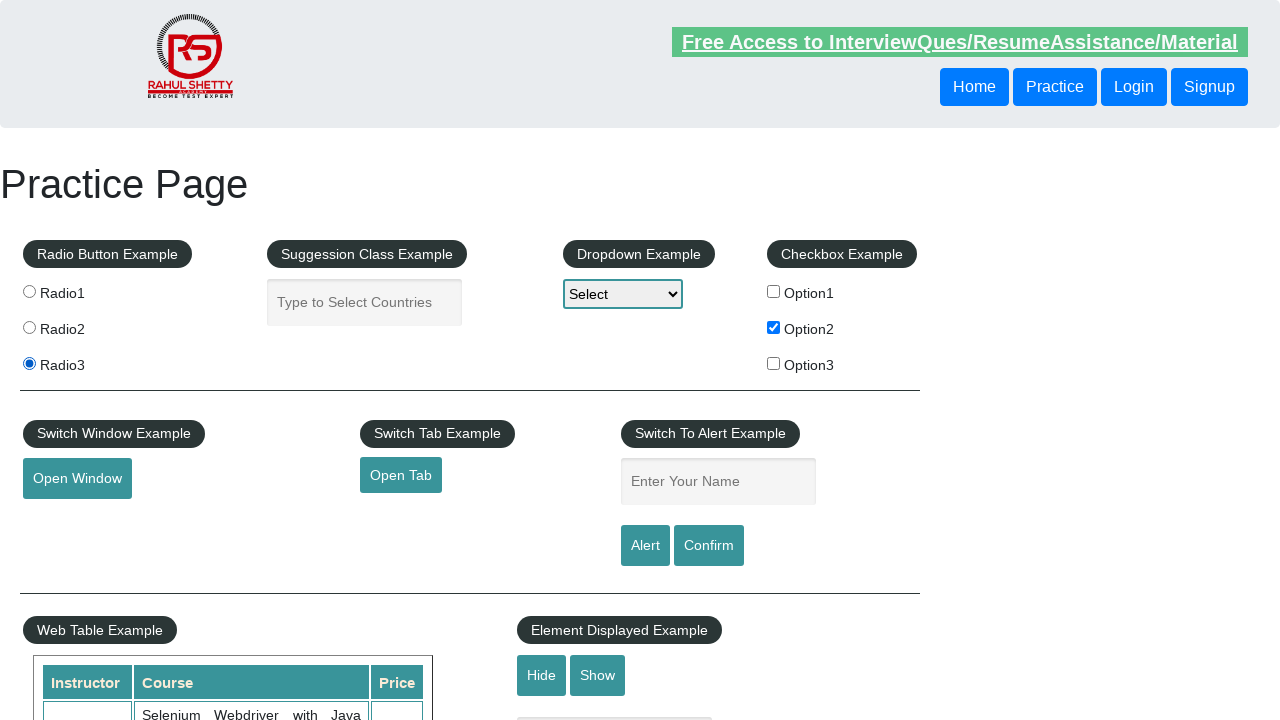

Clicked hide button to hide the text box at (542, 675) on #hide-textbox
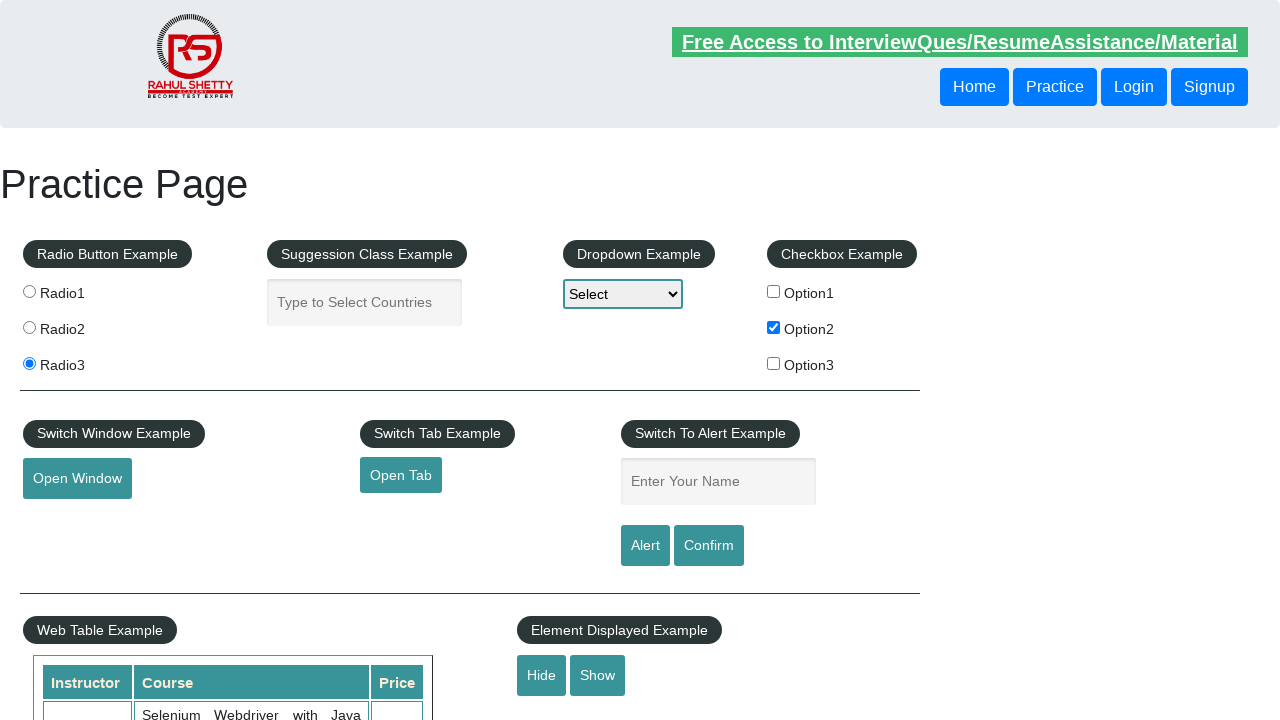

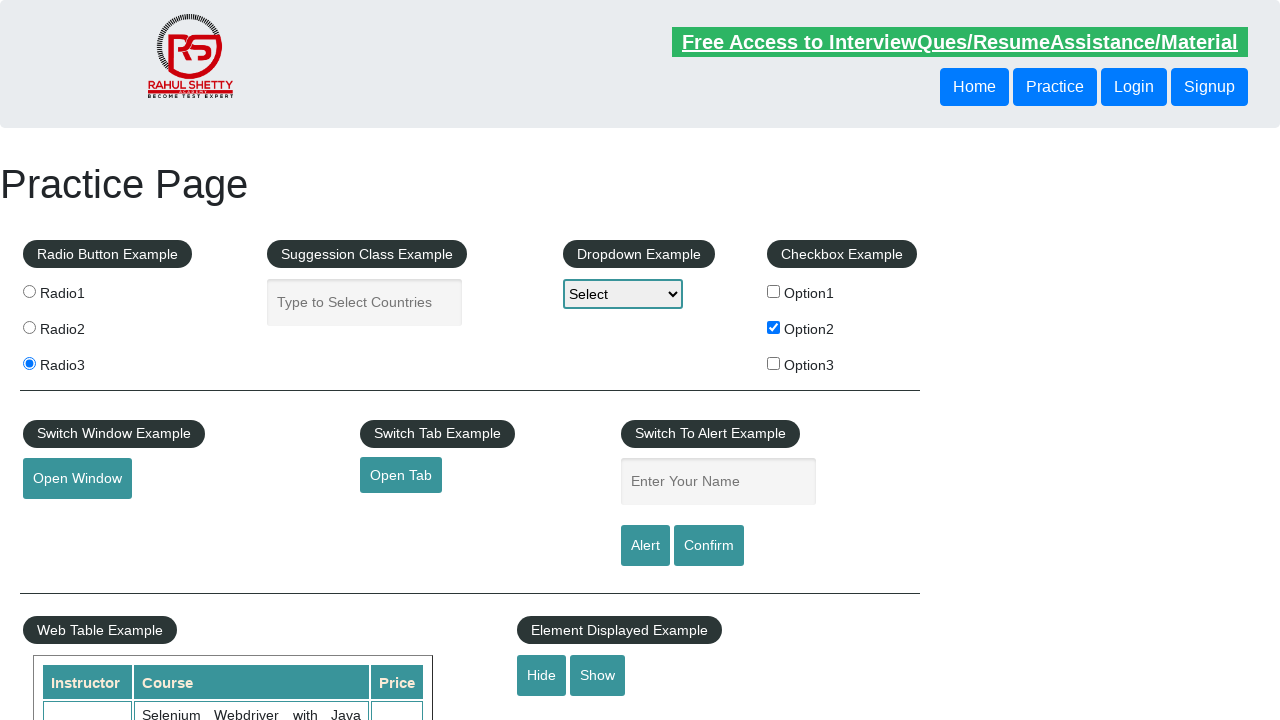